Tests the web tables functionality by adding a new record with personal information including first name, last name, email, age, salary, and department fields.

Starting URL: https://demoqa.com/webtables

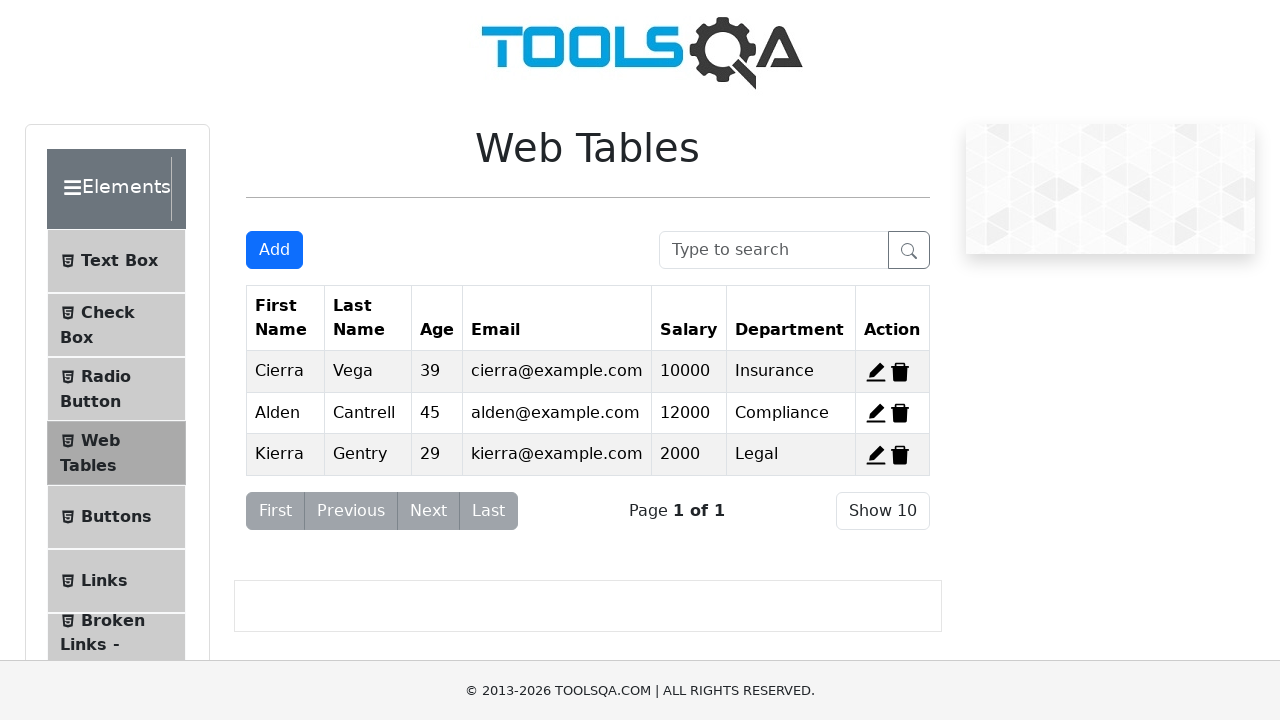

Clicked the Add New Record button at (274, 250) on #addNewRecordButton
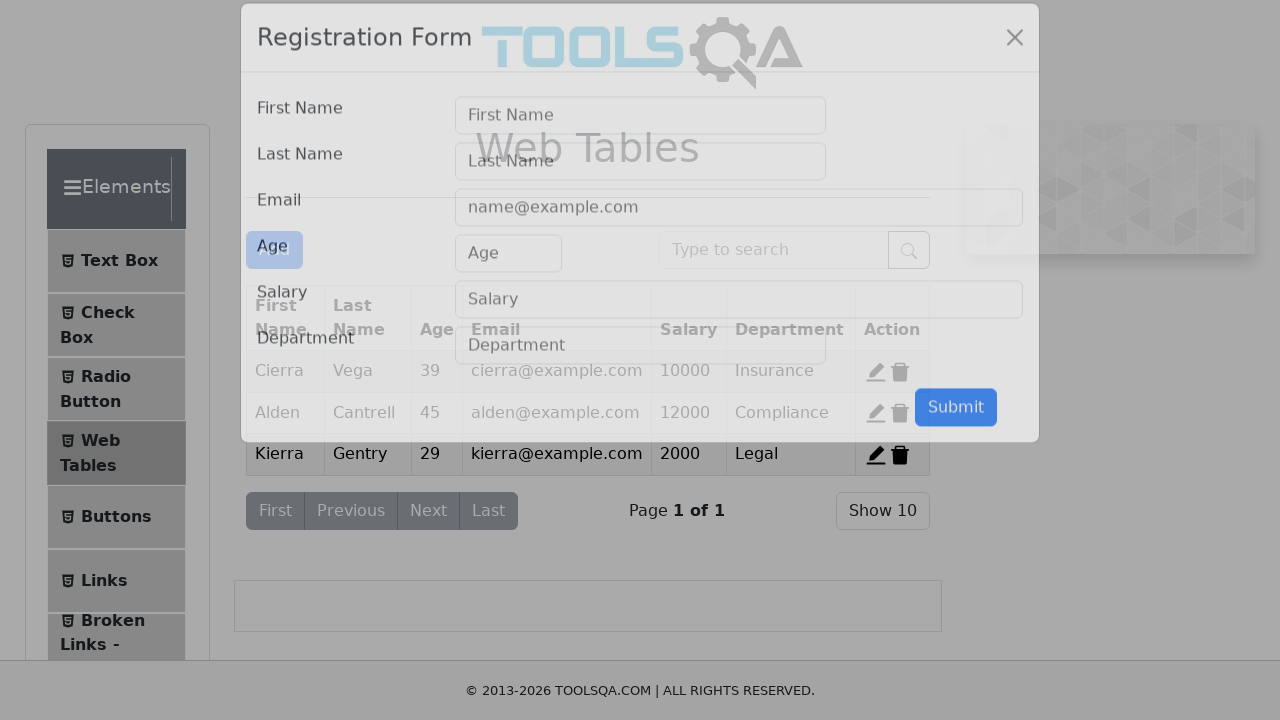

Filled first name field with 'Ana' on #firstName
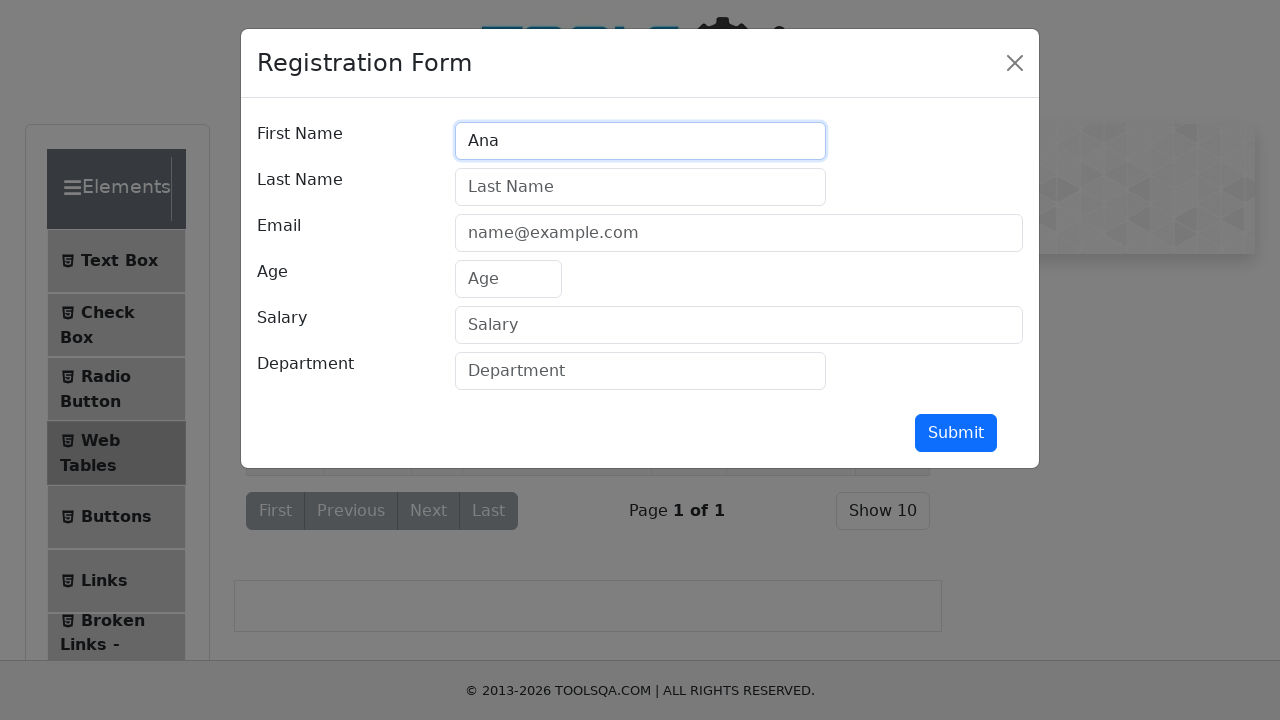

Filled last name field with 'Anescu' on #lastName
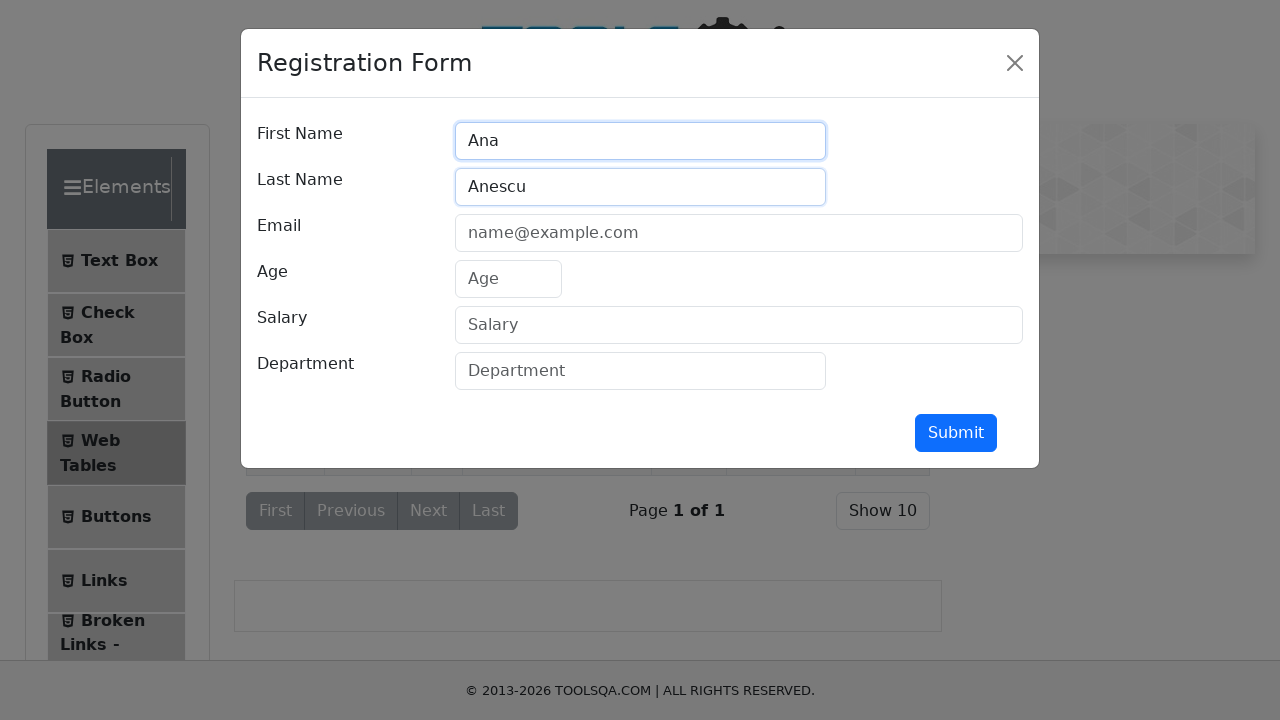

Filled email field with 'a.anescu@getbetter.com' on #userEmail
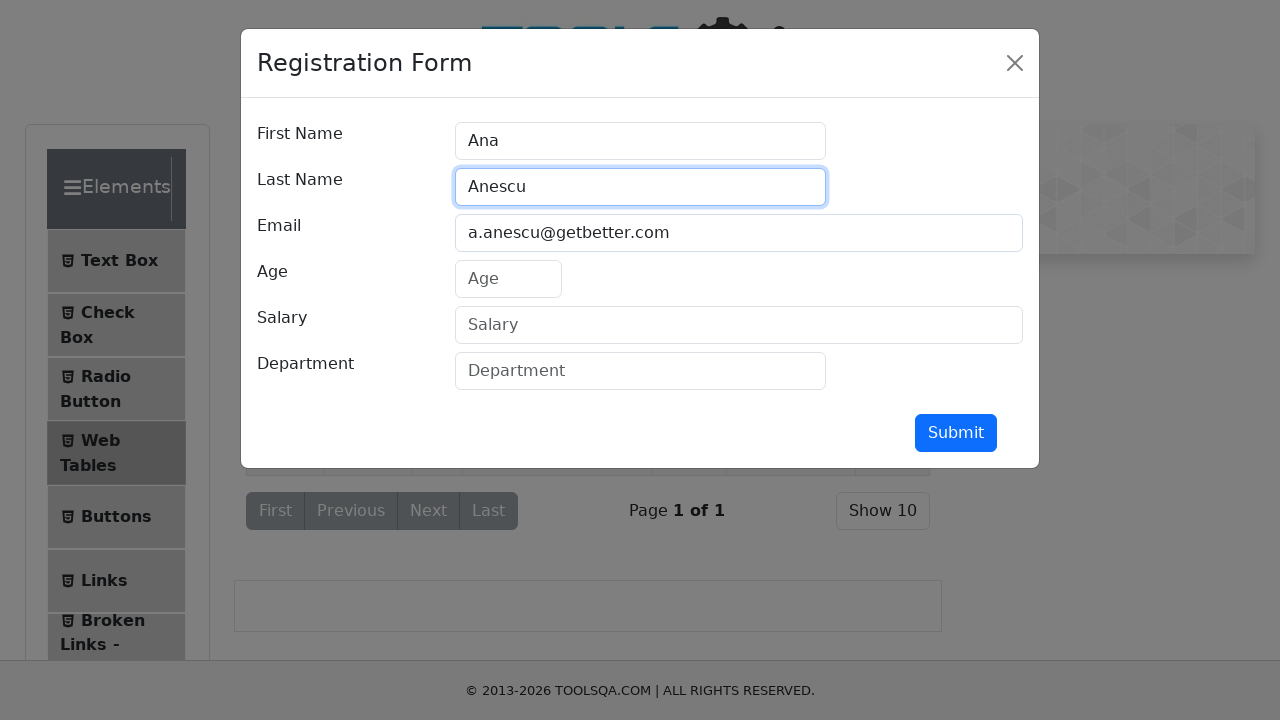

Filled age field with '99' on #age
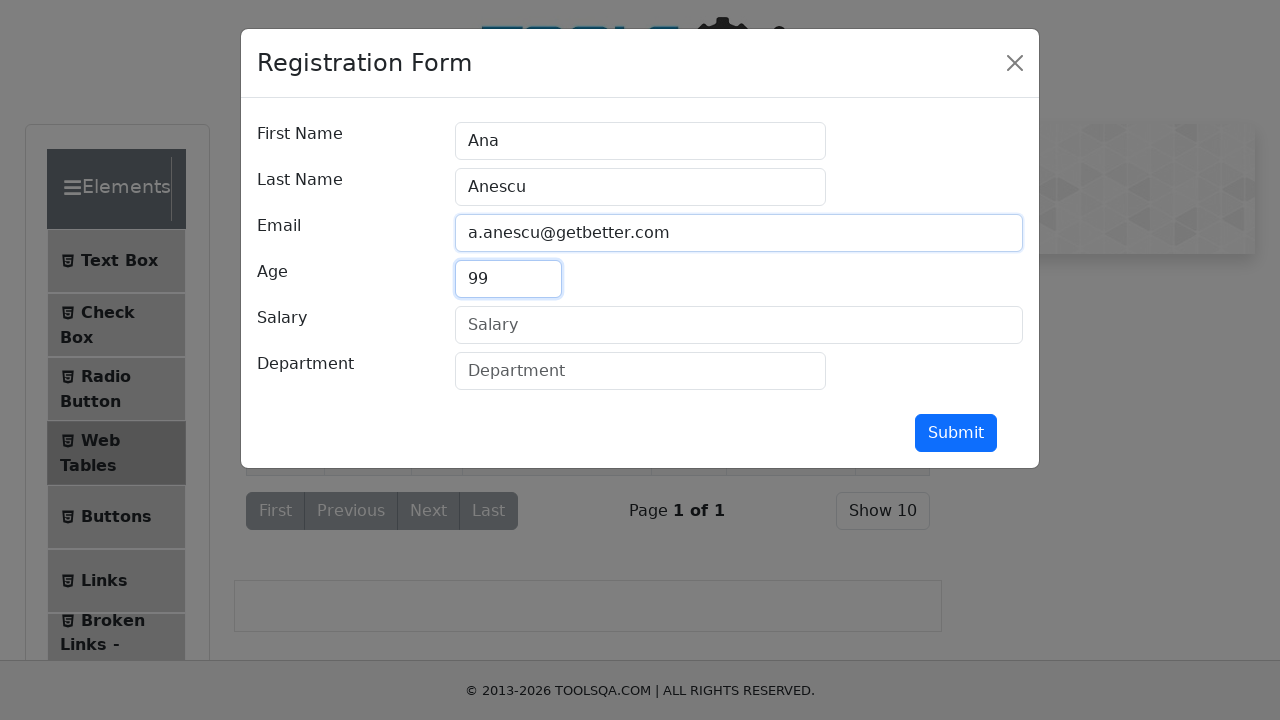

Filled salary field with '15000' on #salary
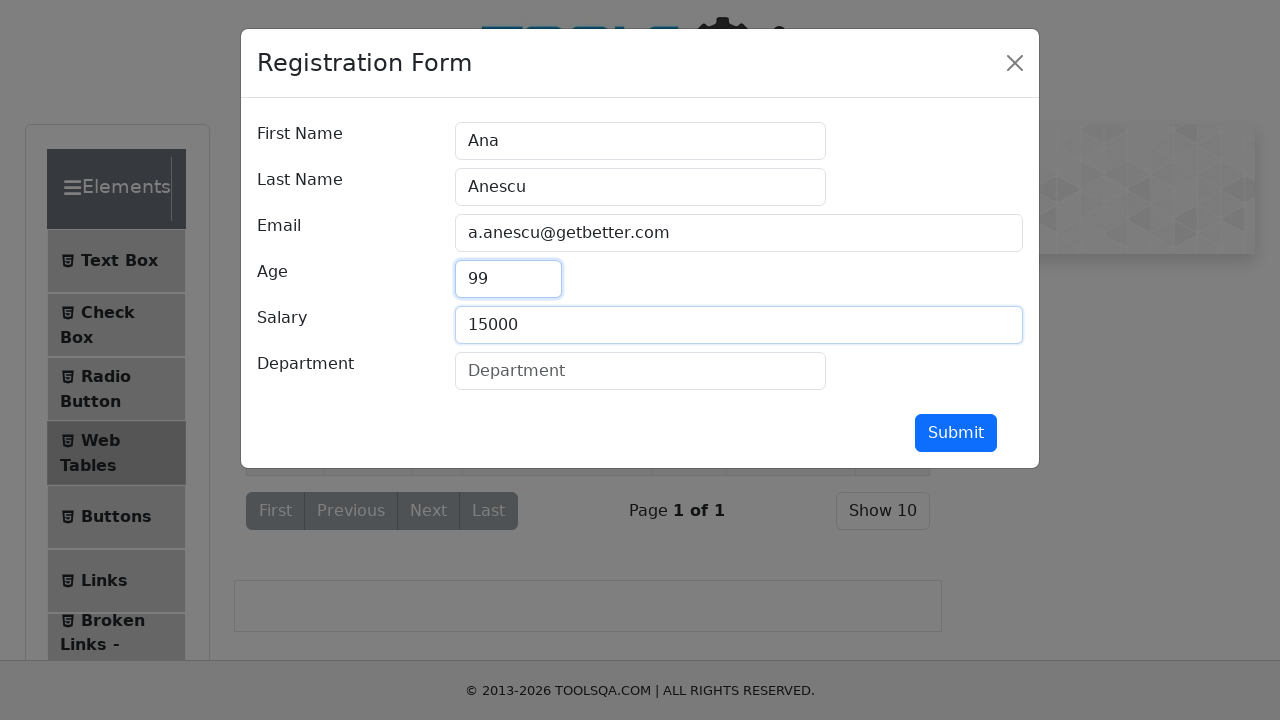

Filled department field with 'Quality' on #department
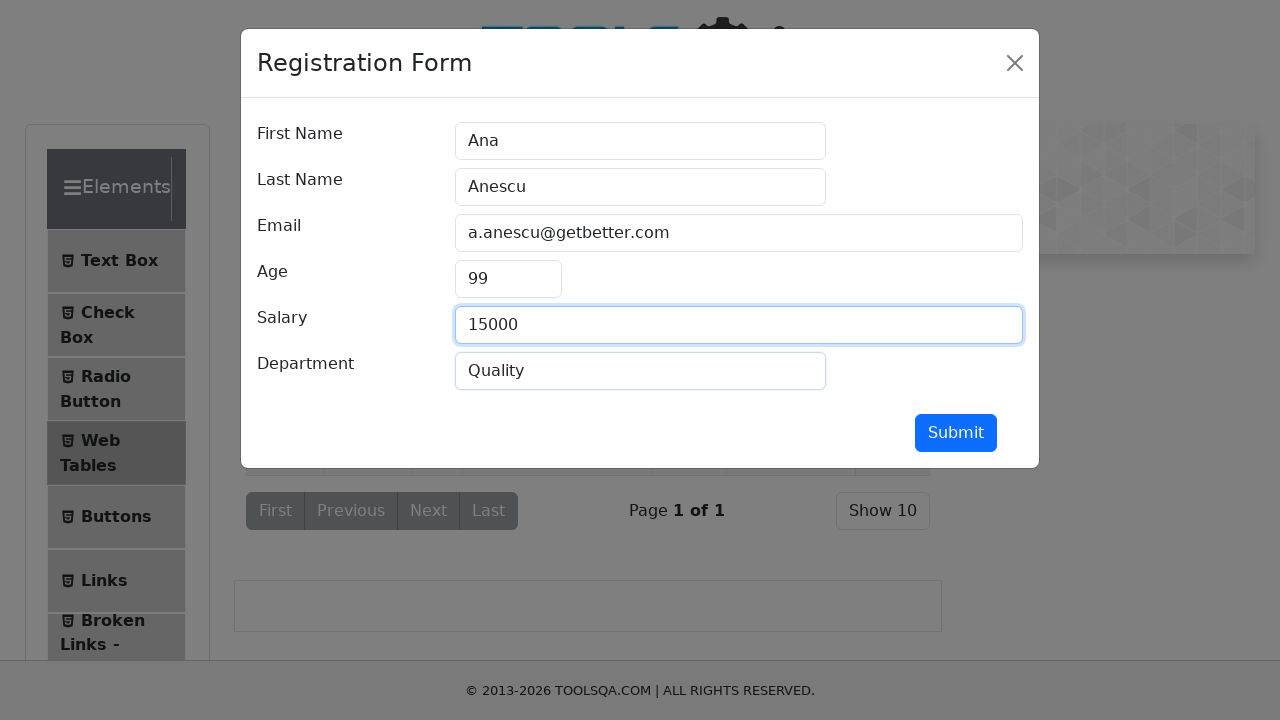

Clicked submit button to add new record at (956, 433) on #submit
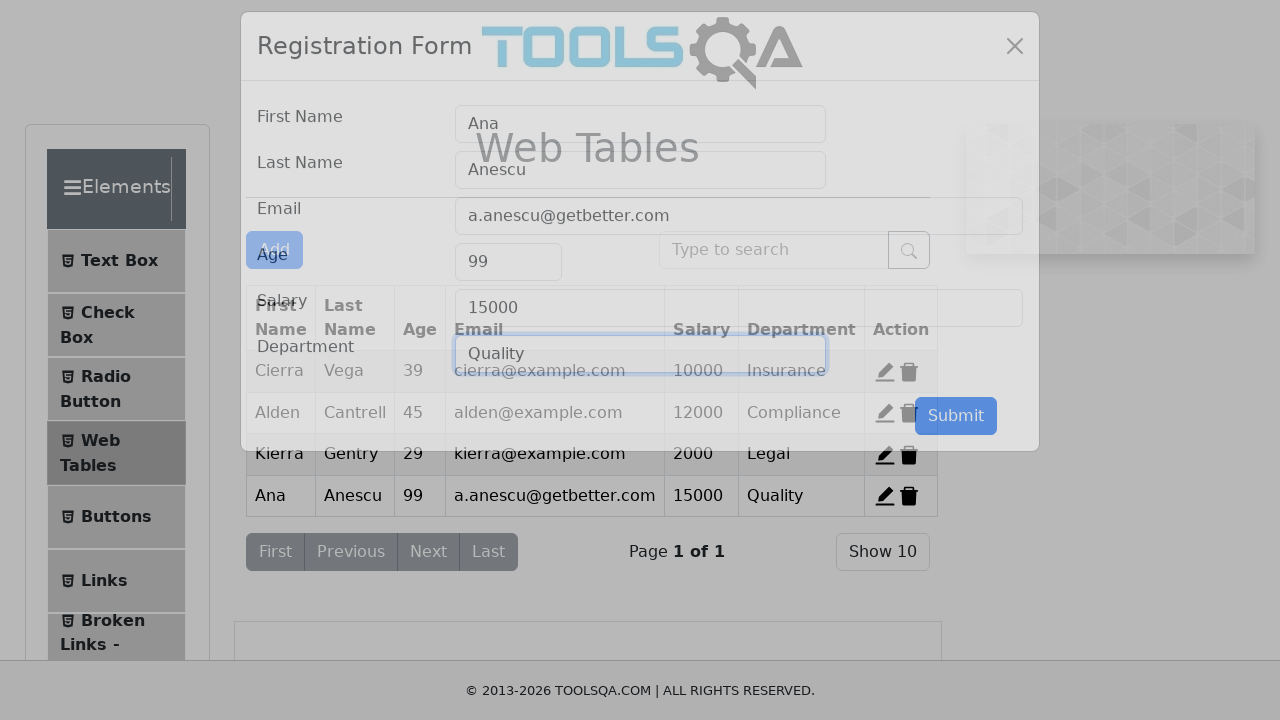

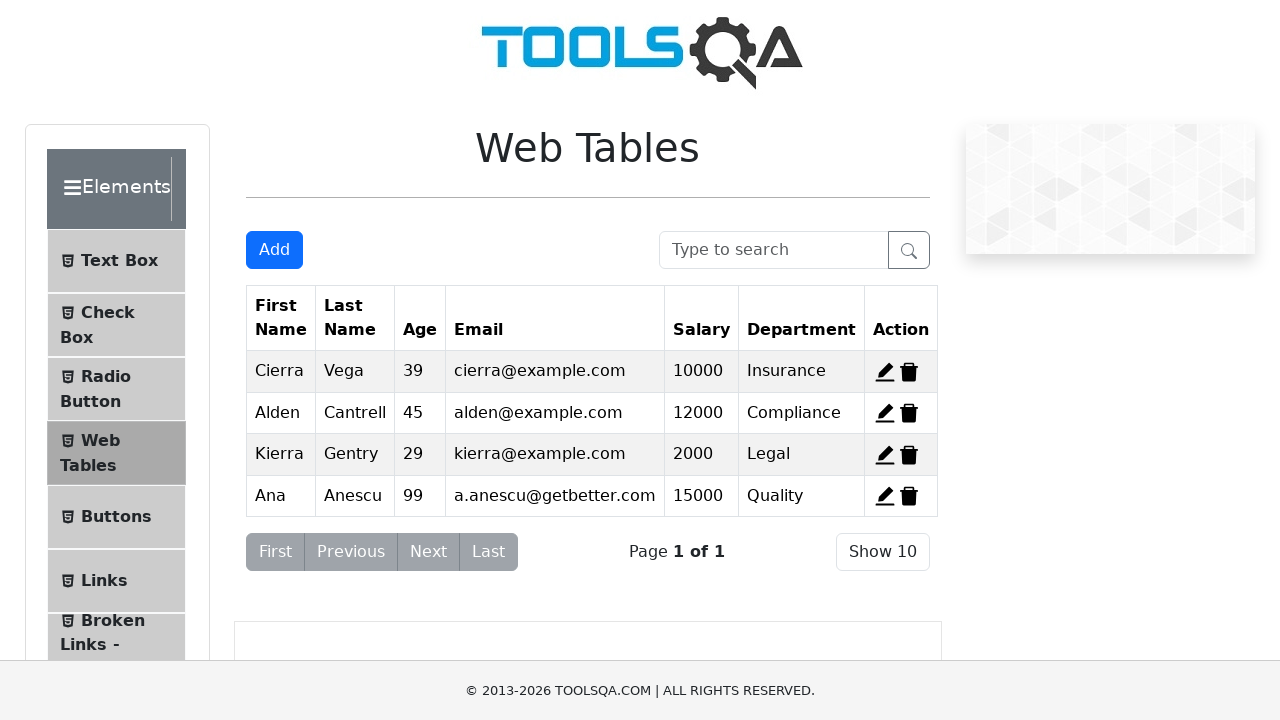